Tests the Python.org search functionality by entering a search term in the search field

Starting URL: https://www.python.org

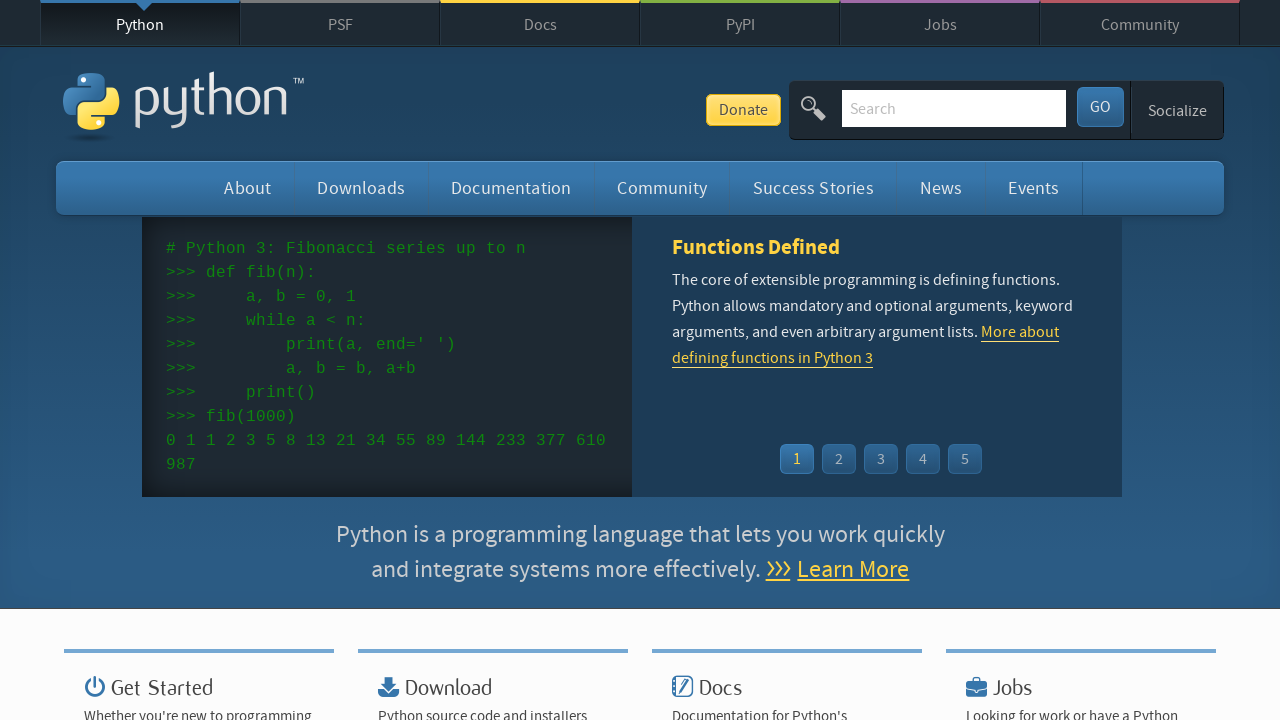

Filled search field with 'asyncio' on #id-search-field
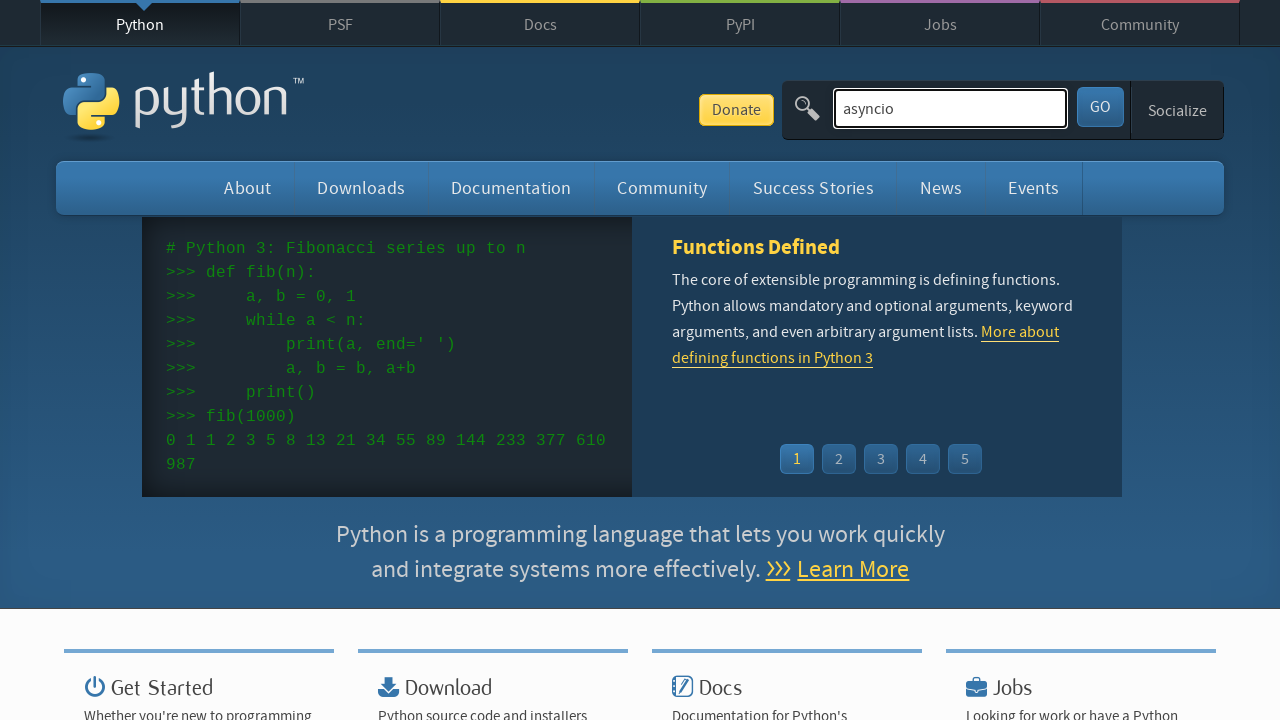

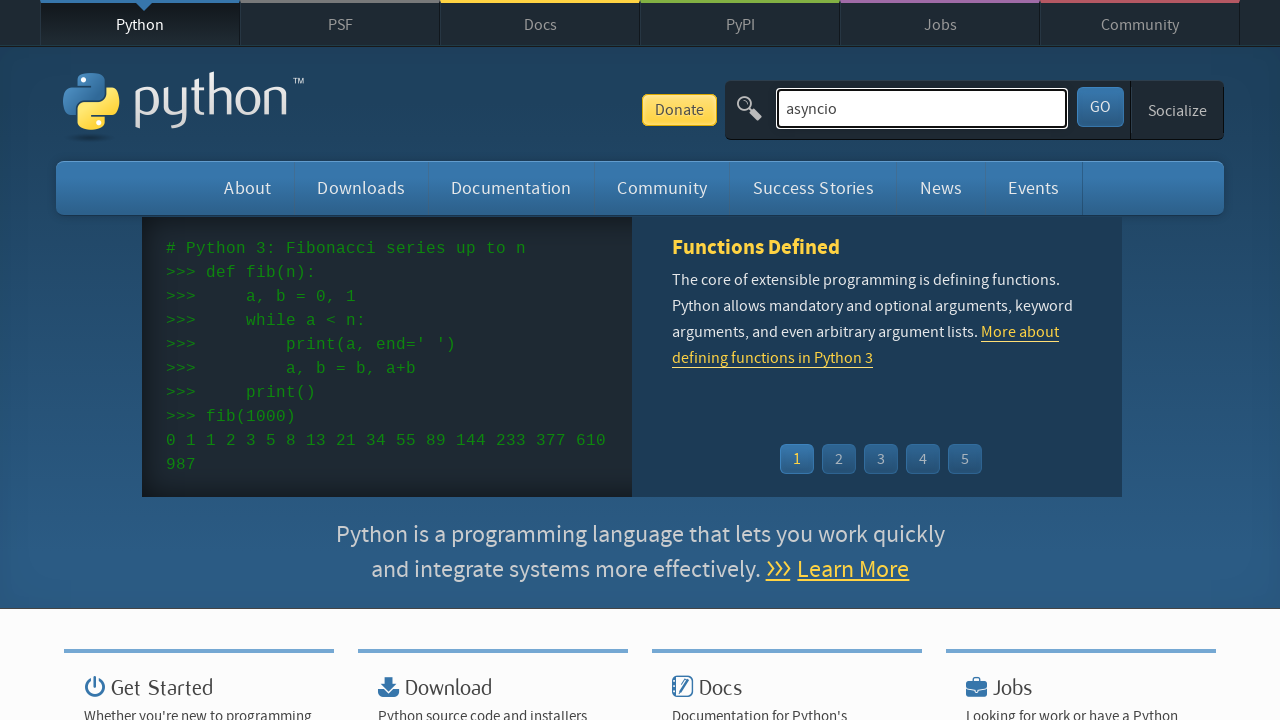